Tests a student registration form by filling out all fields including personal information, date of birth, subjects, hobbies, file upload, address, and state/city selection, then verifies the submitted data in a confirmation modal.

Starting URL: https://demoqa.com/automation-practice-form

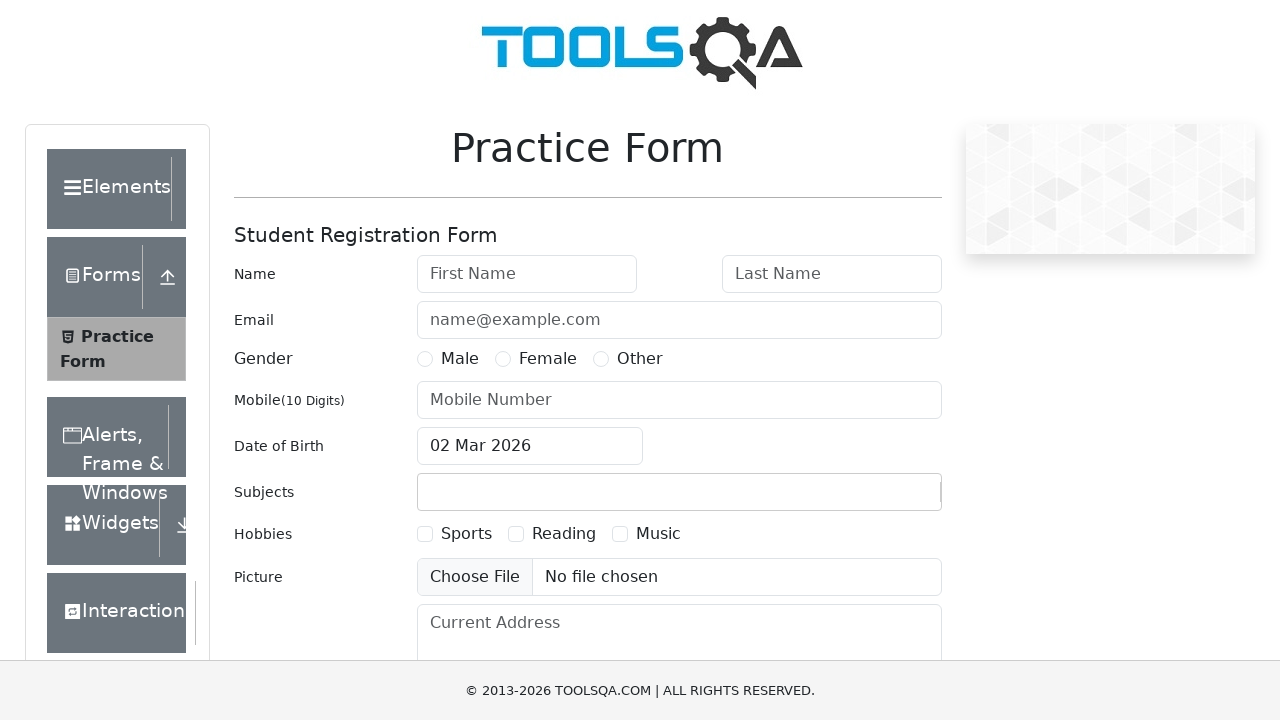

Practice form wrapper loaded
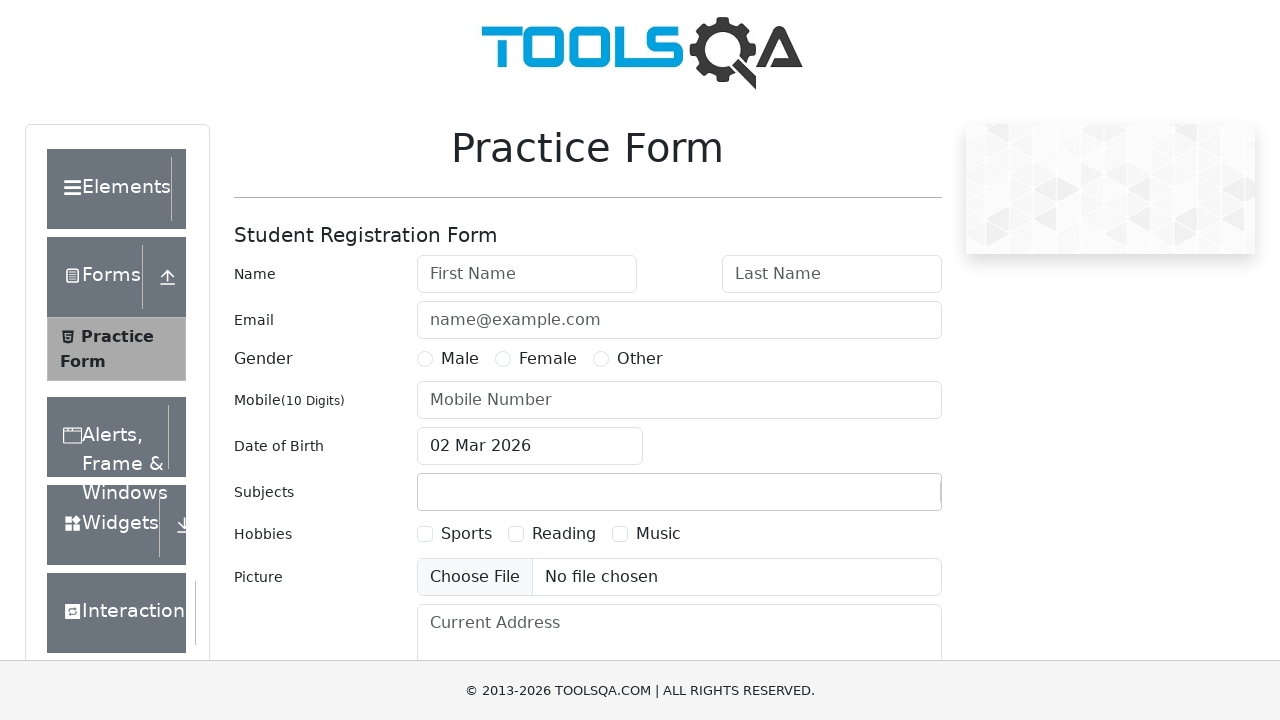

Removed fixed banner
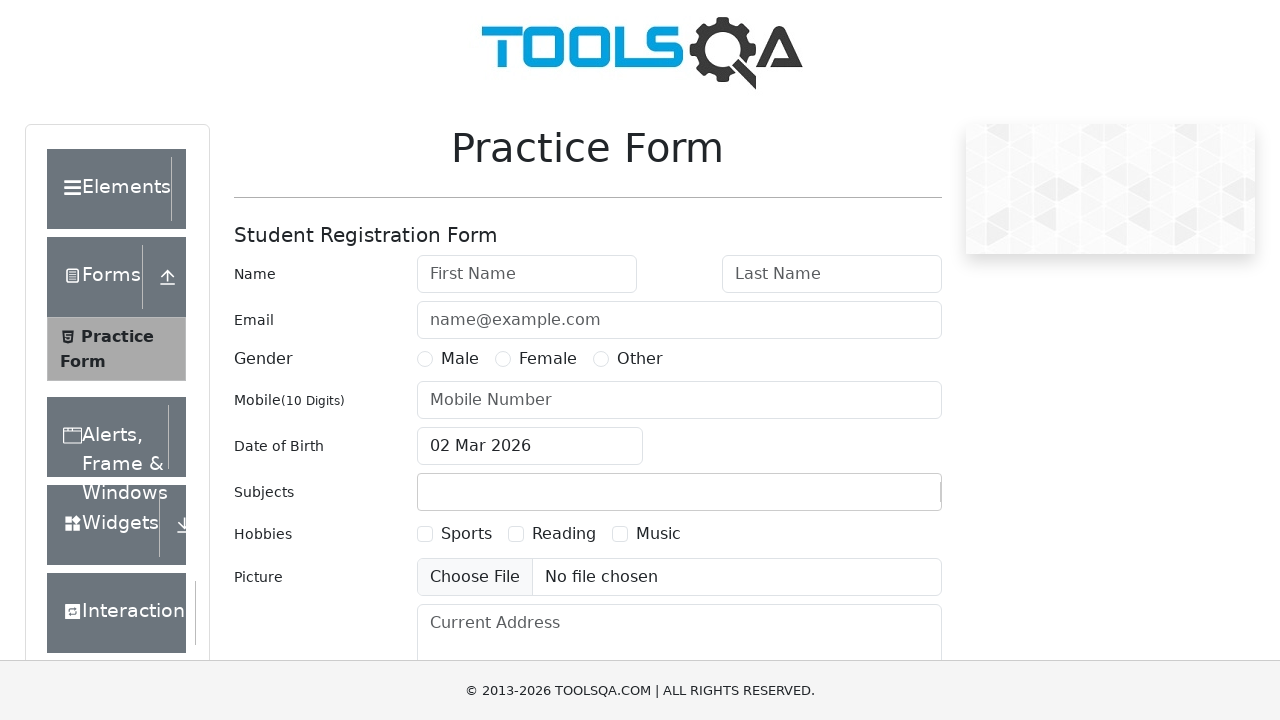

Removed footer
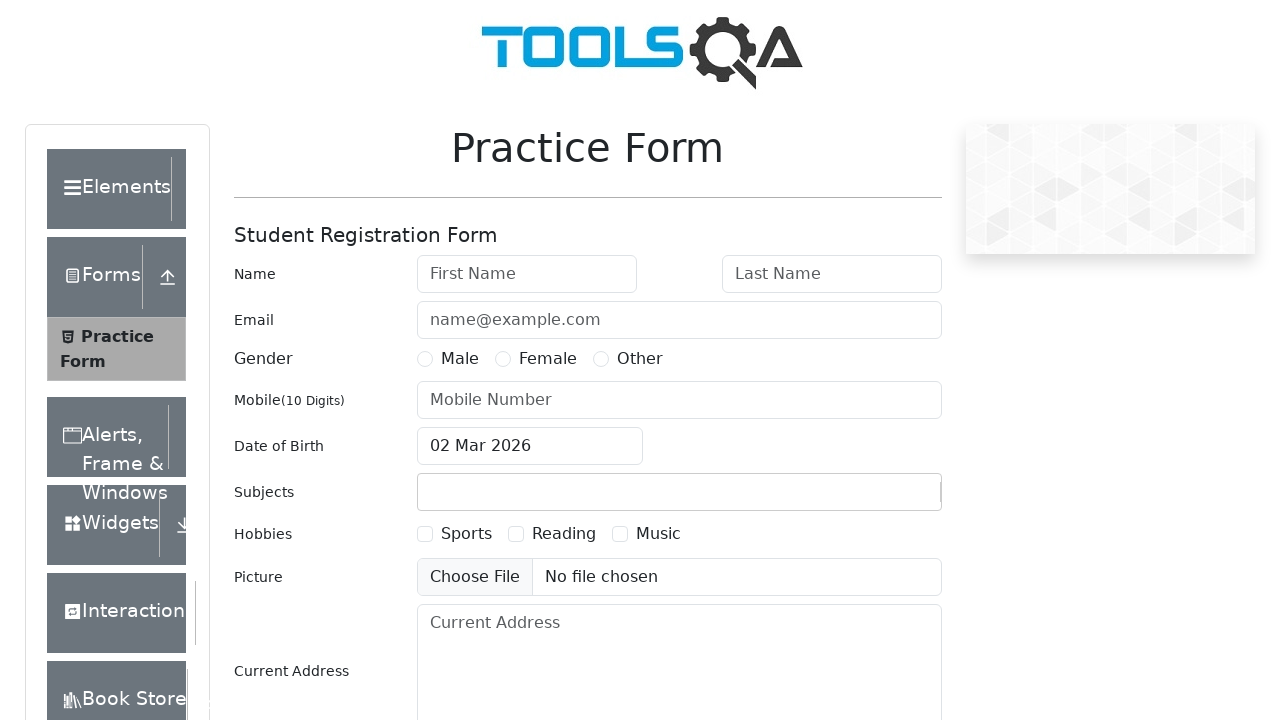

Filled first name as 'Maria' on #firstName
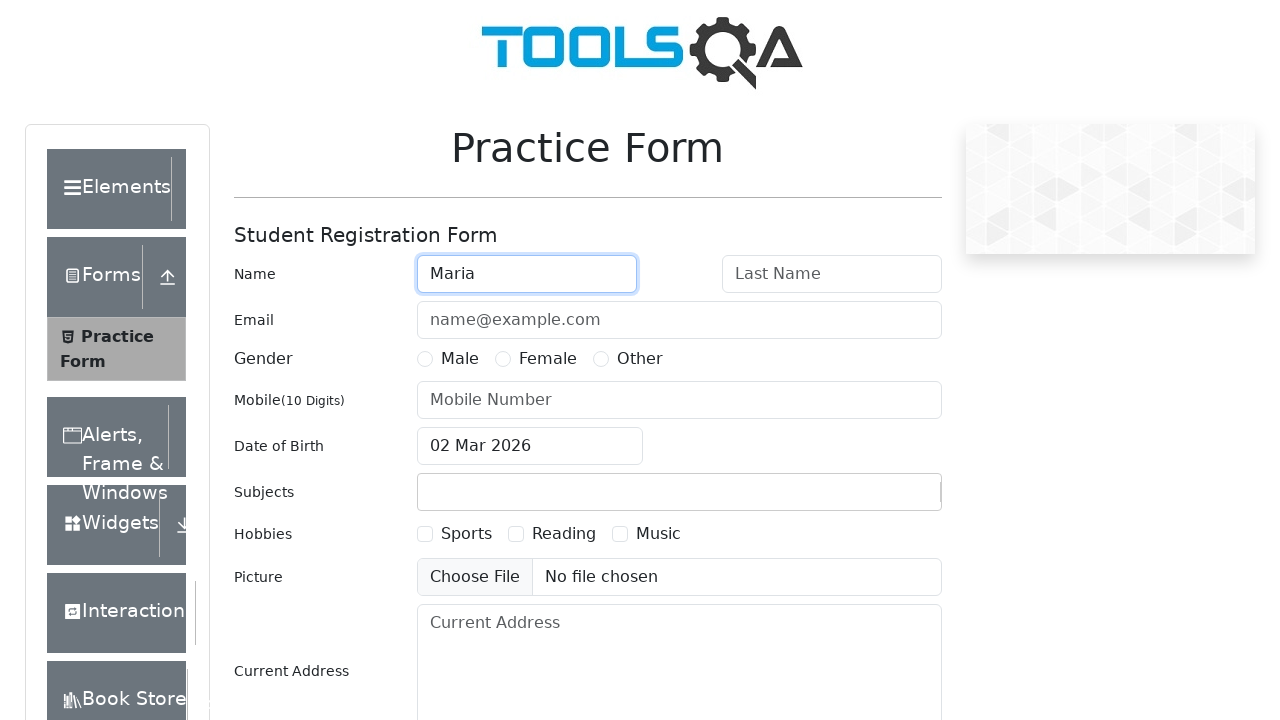

Filled last name as 'Grishina' on #lastName
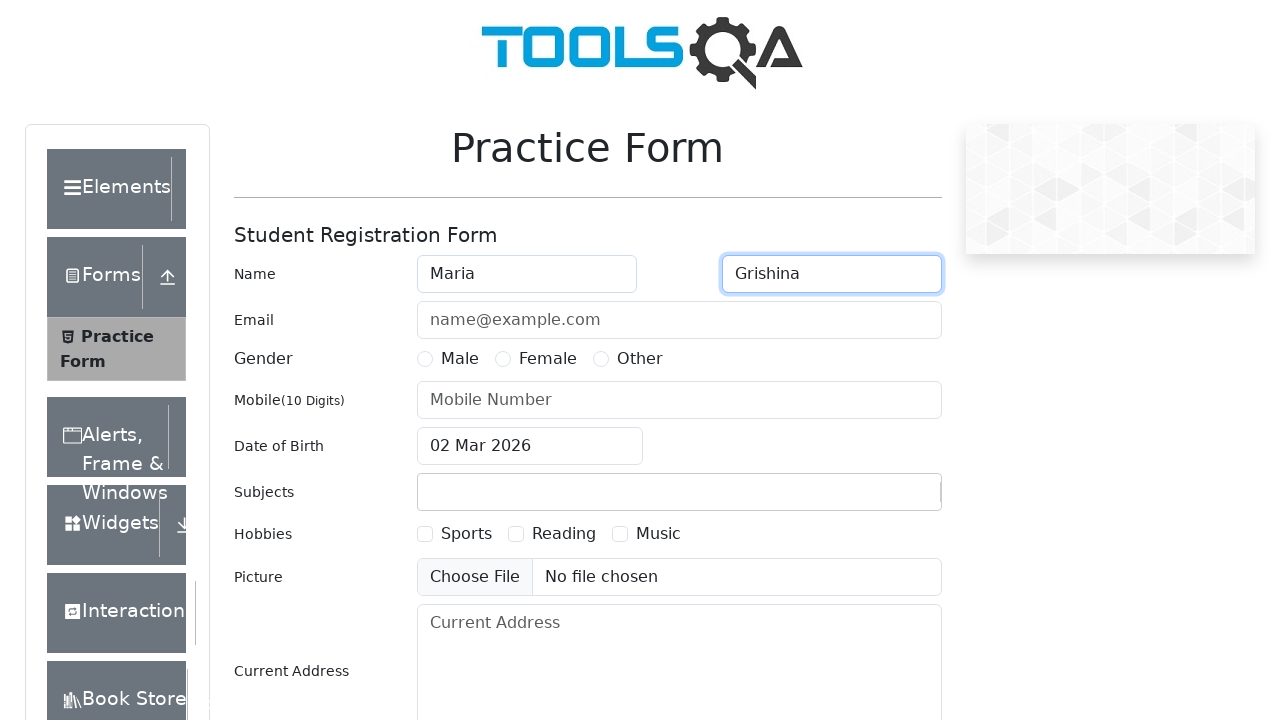

Filled email as 'Mariann@inbox.com' on #userEmail
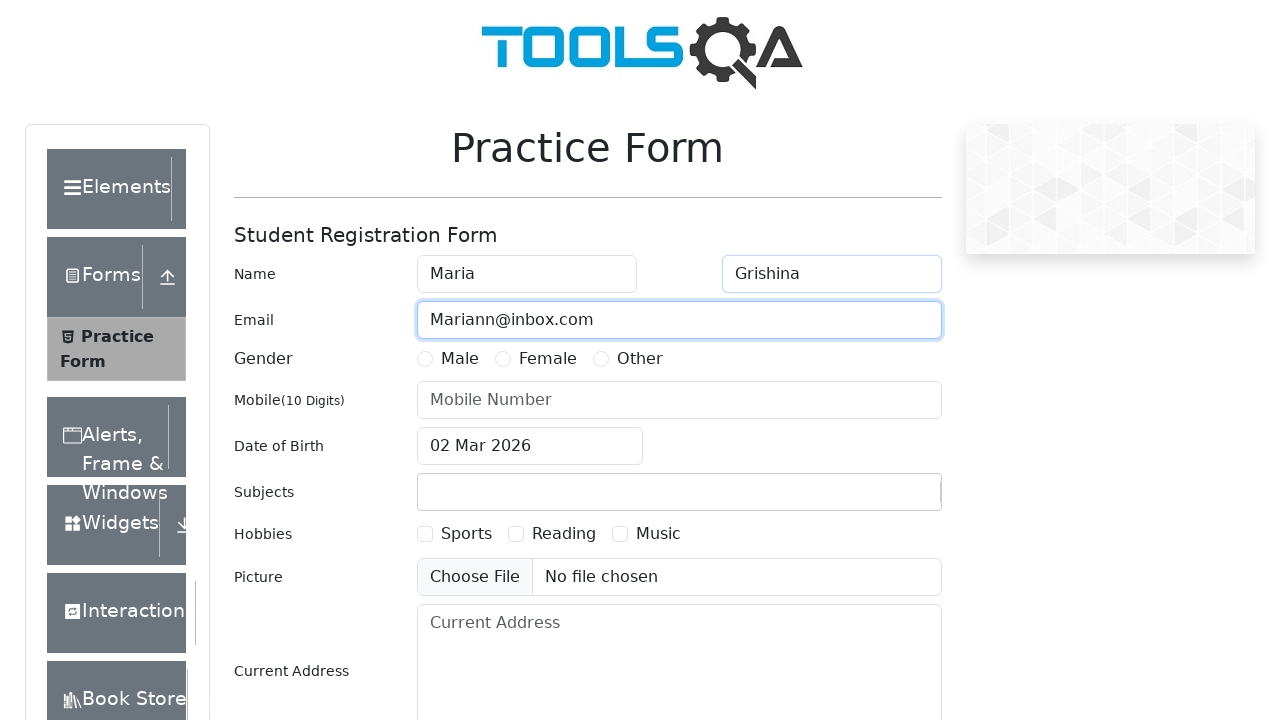

Selected 'Other' gender option at (640, 359) on text=Other
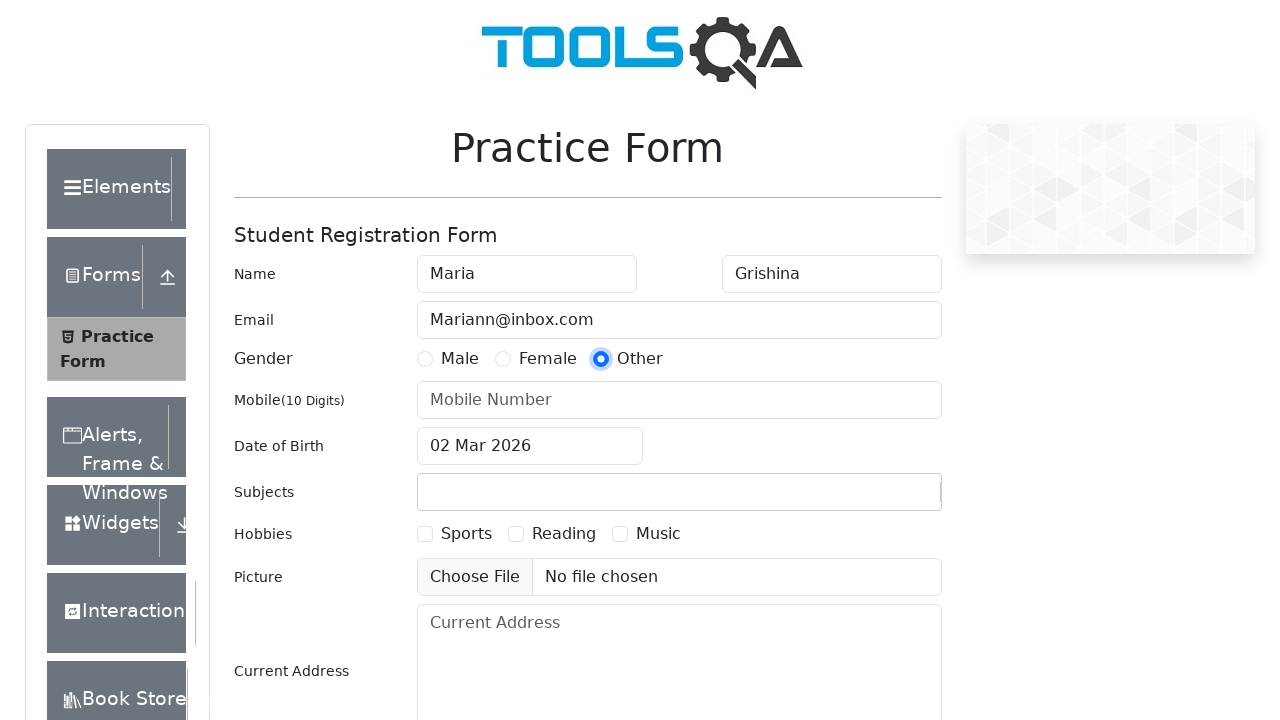

Filled phone number as '9603447567' on #userNumber
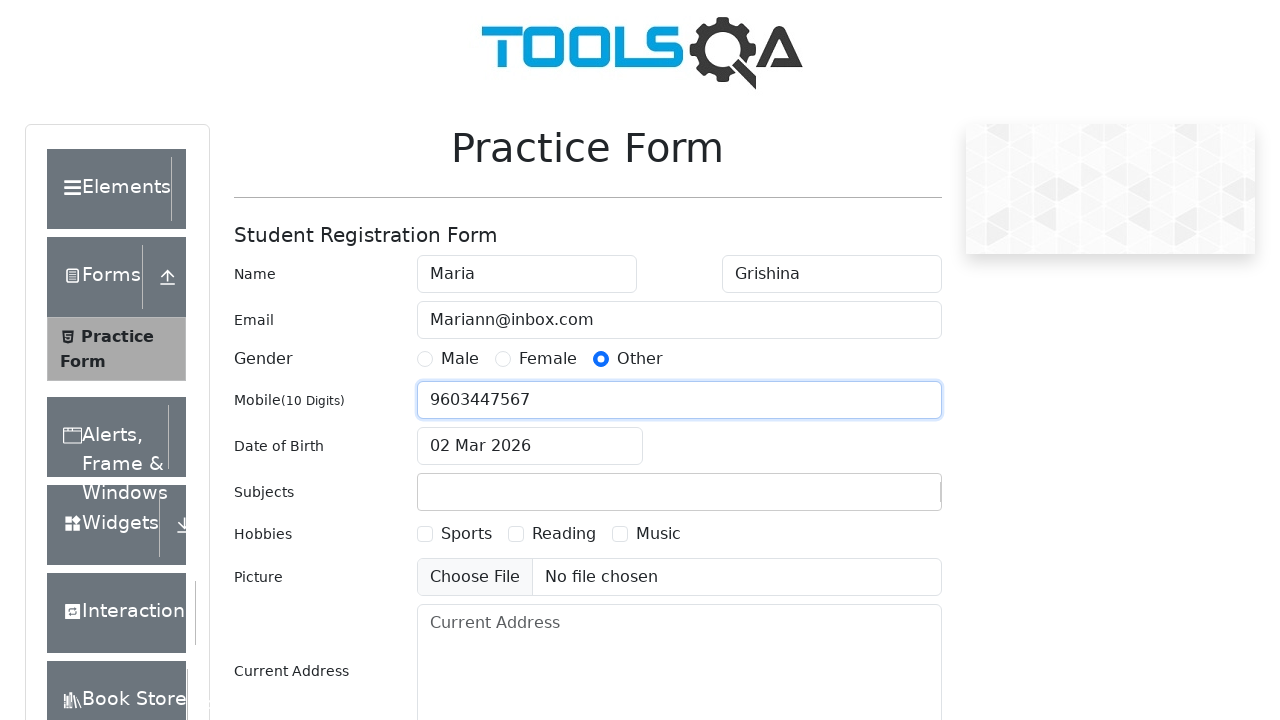

Clicked date of birth input field at (530, 446) on #dateOfBirthInput
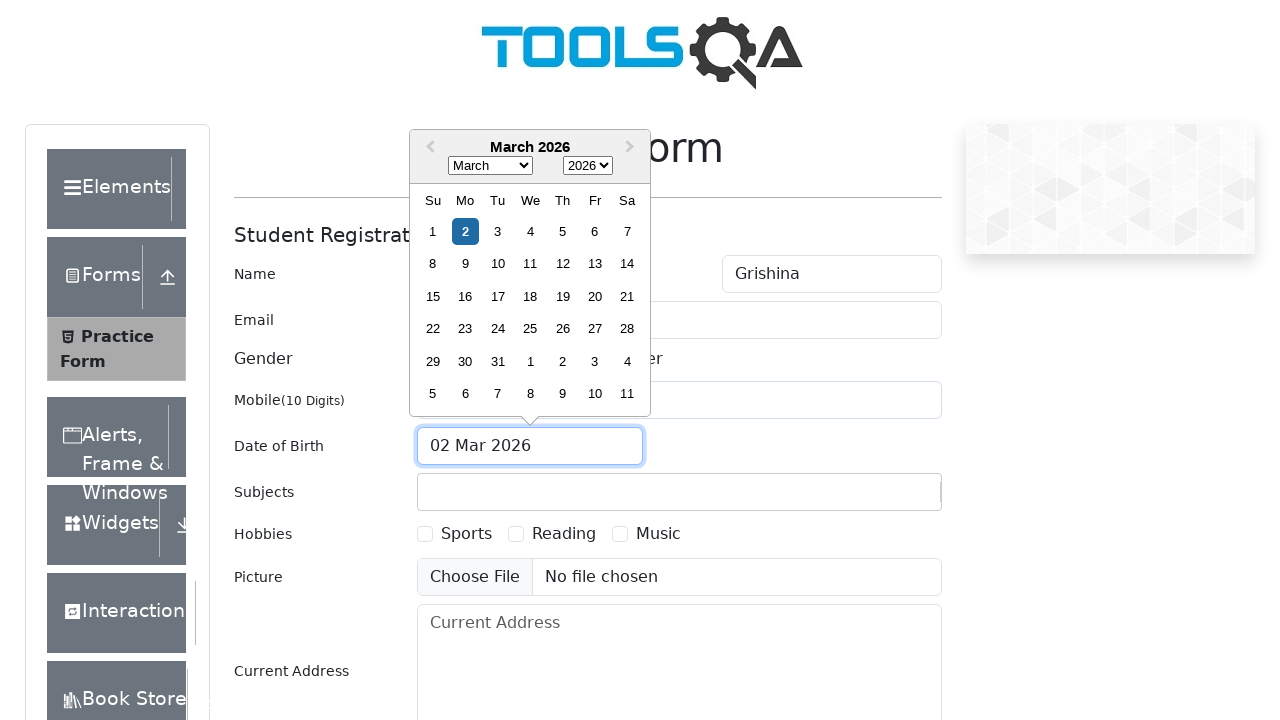

Selected May from month dropdown on .react-datepicker__month-select
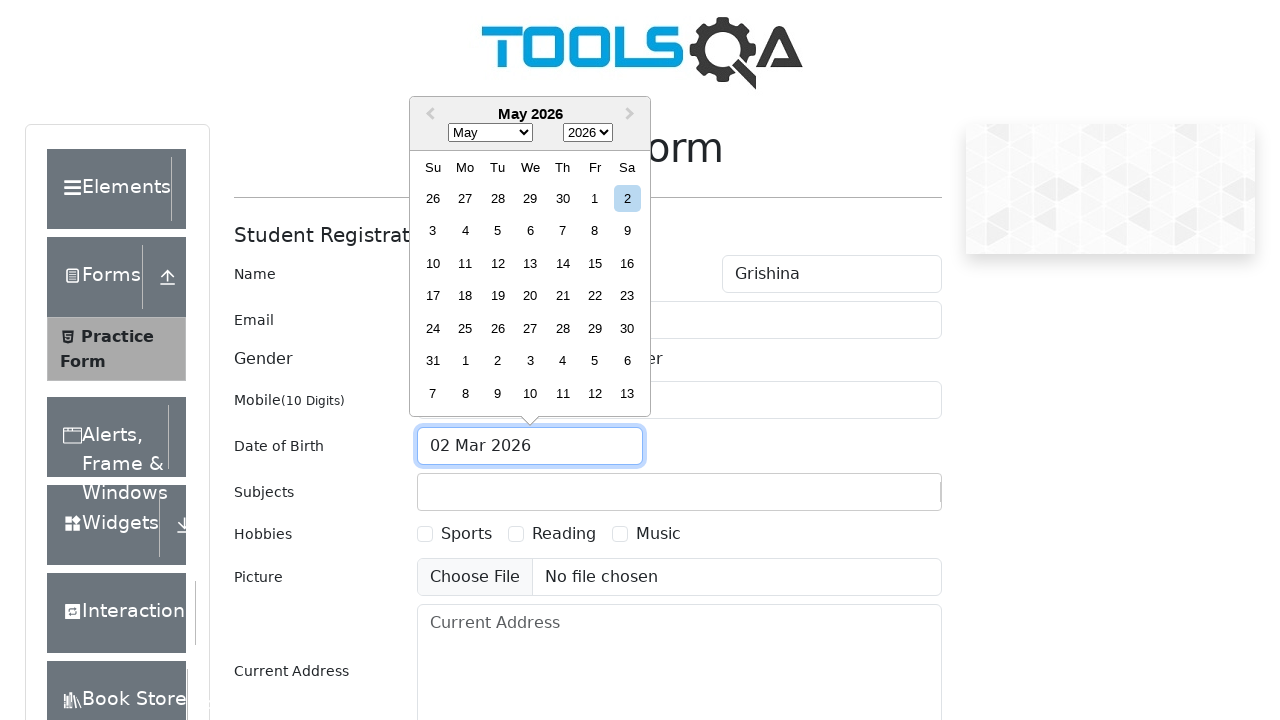

Selected 1900 from year dropdown on .react-datepicker__year-select
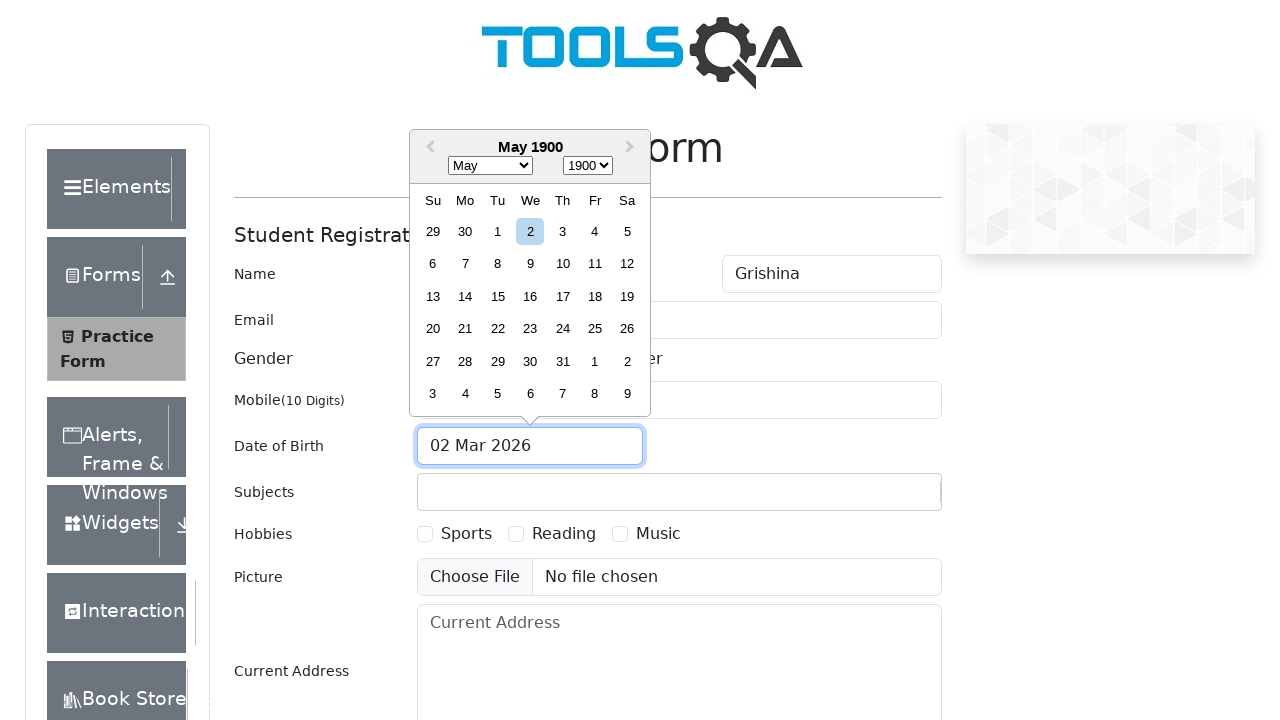

Selected day 22 from date picker at (498, 329) on div.react-datepicker__day:has-text('22'):not(.react-datepicker__day--outside-mon
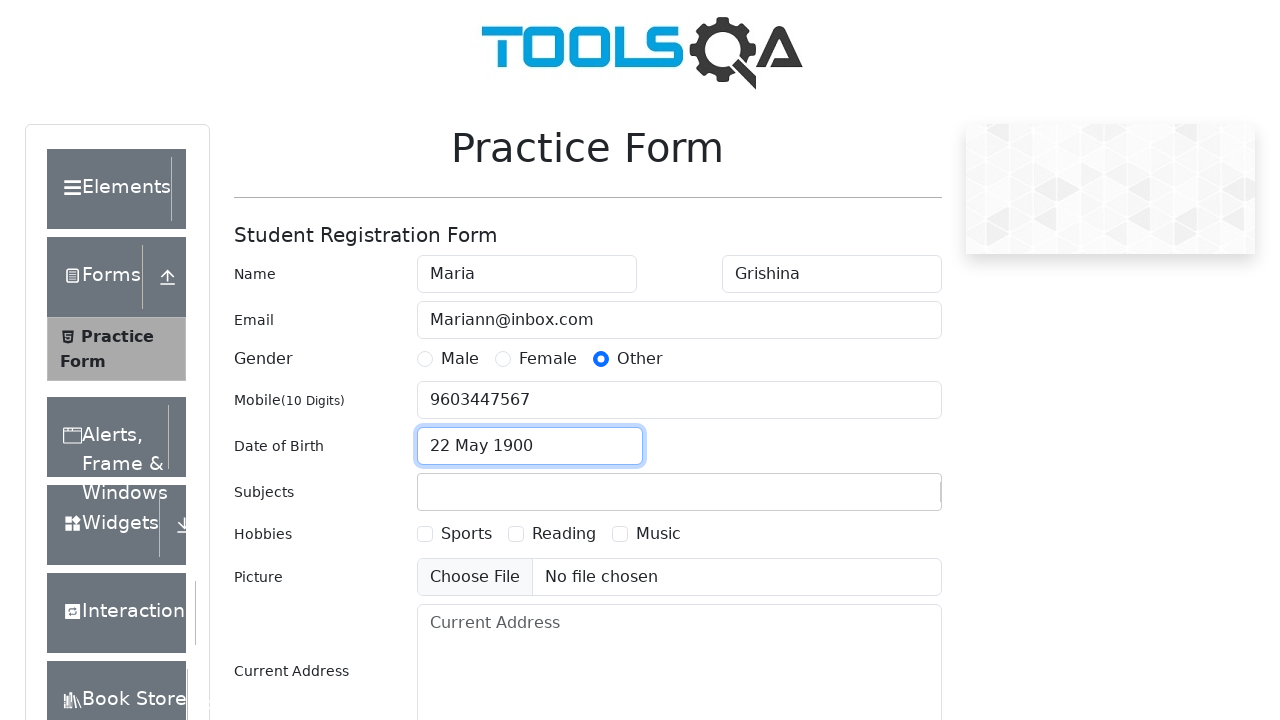

Filled subjects input with 'Math' on #subjectsInput
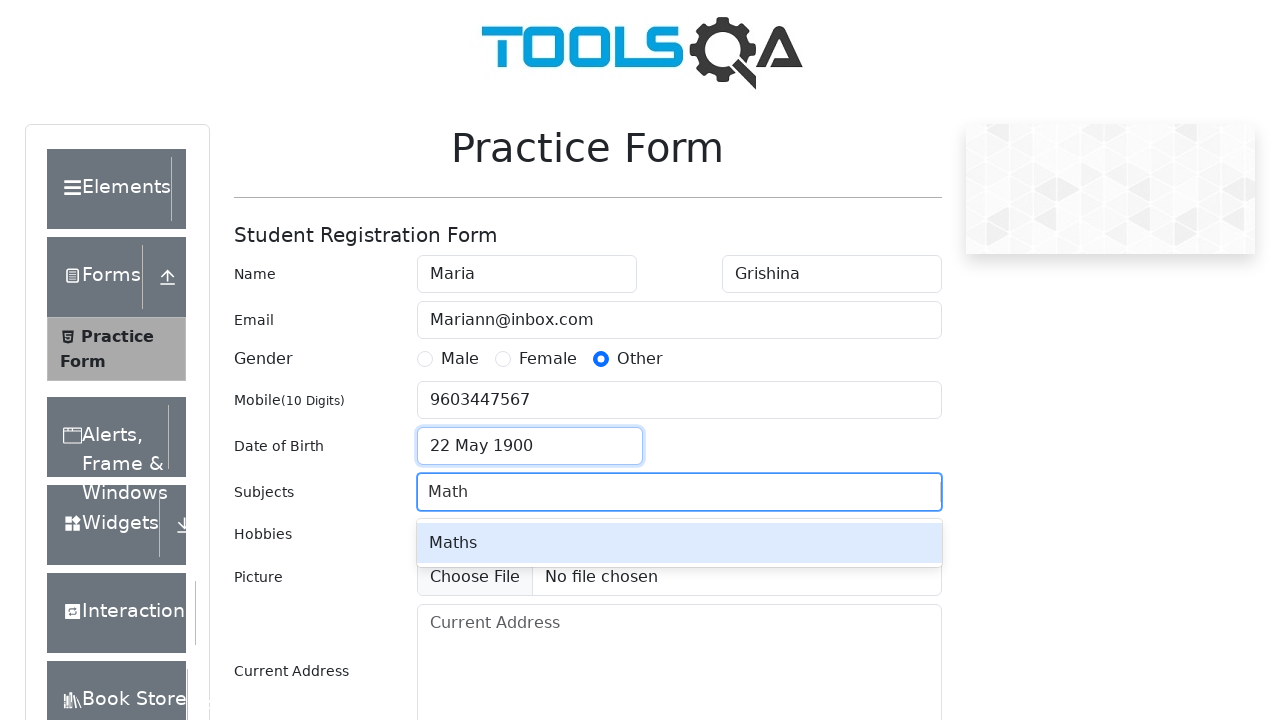

Pressed Enter to confirm subject selection on #subjectsInput
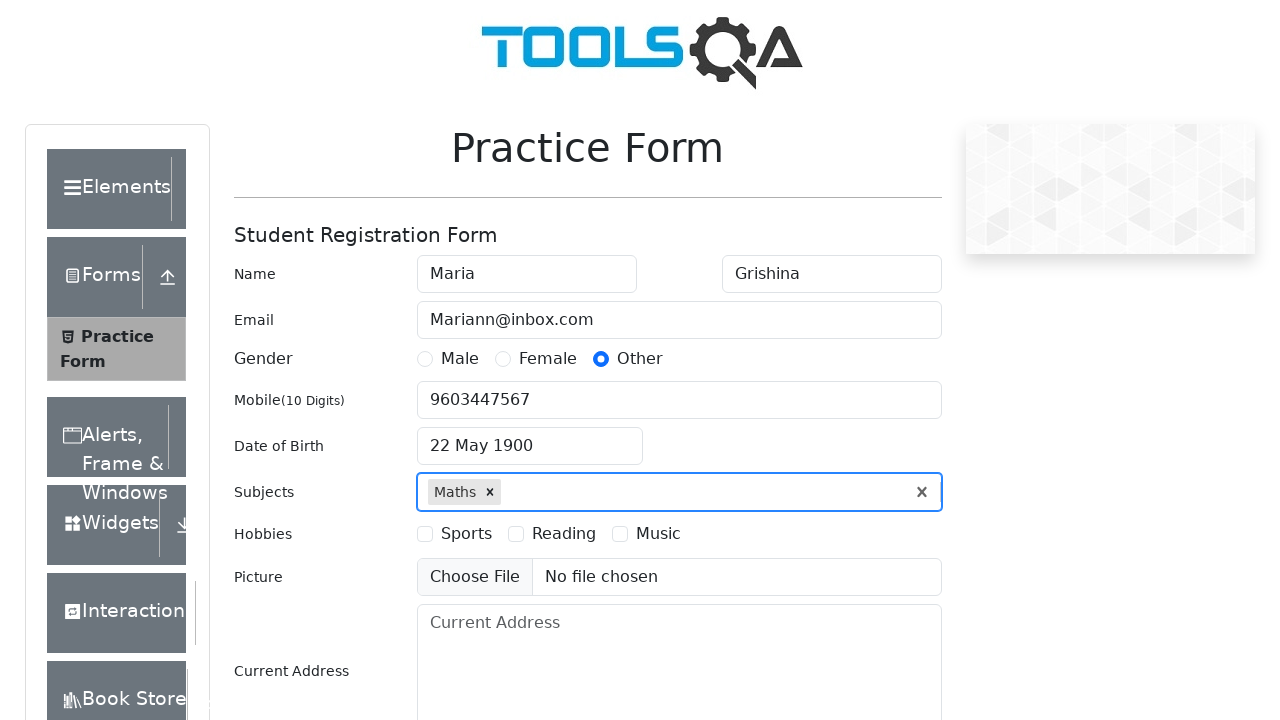

Checked first hobby checkbox at (466, 534) on label[for='hobbies-checkbox-1']
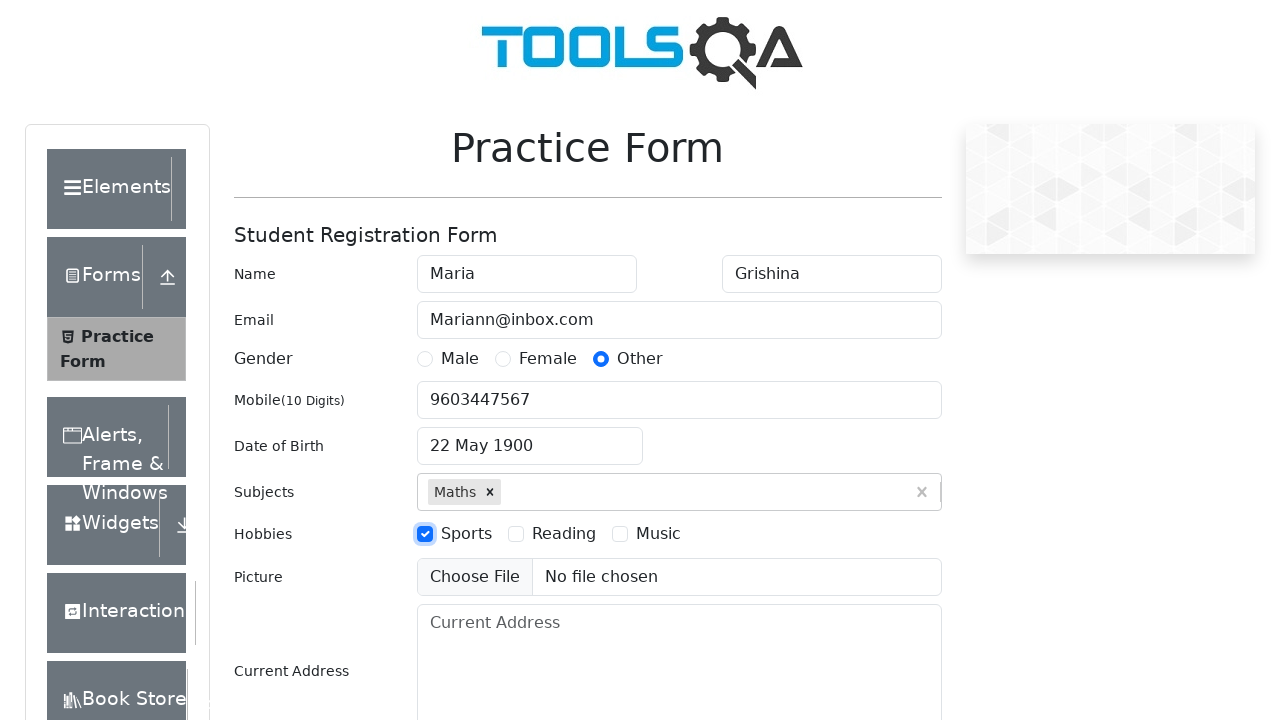

Checked second hobby checkbox at (564, 534) on label[for='hobbies-checkbox-2']
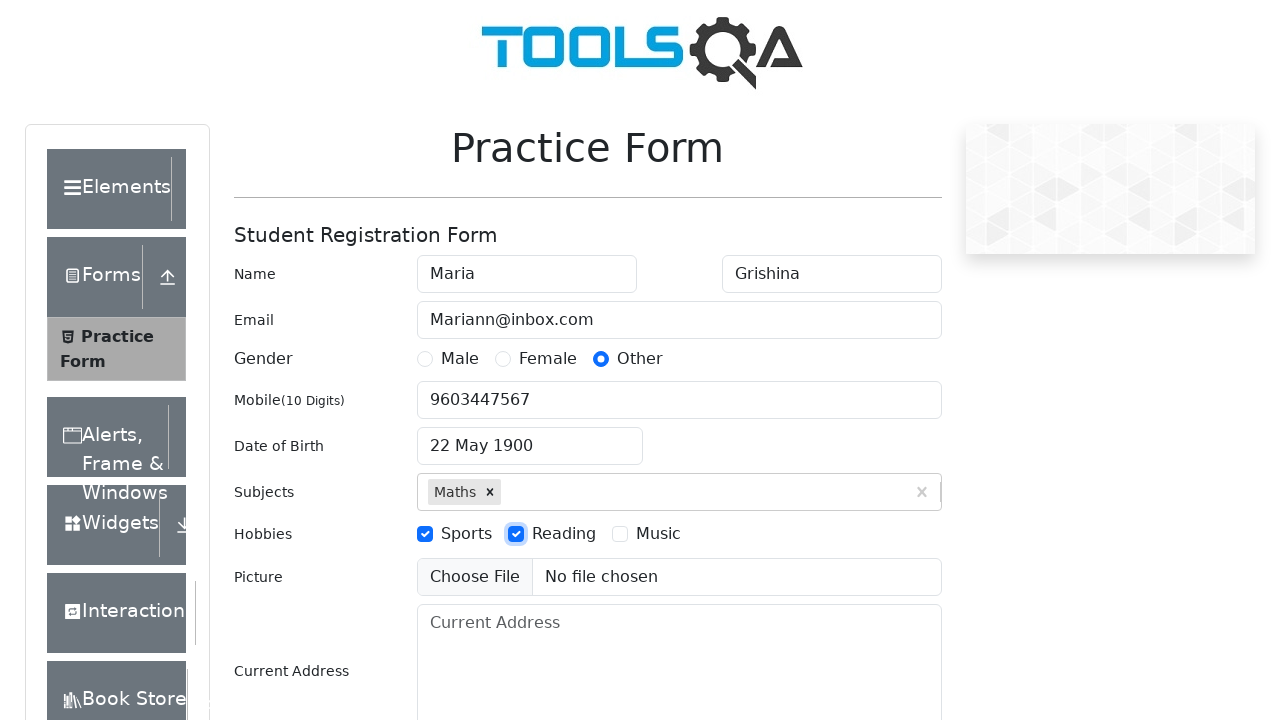

Checked third hobby checkbox at (658, 534) on label[for='hobbies-checkbox-3']
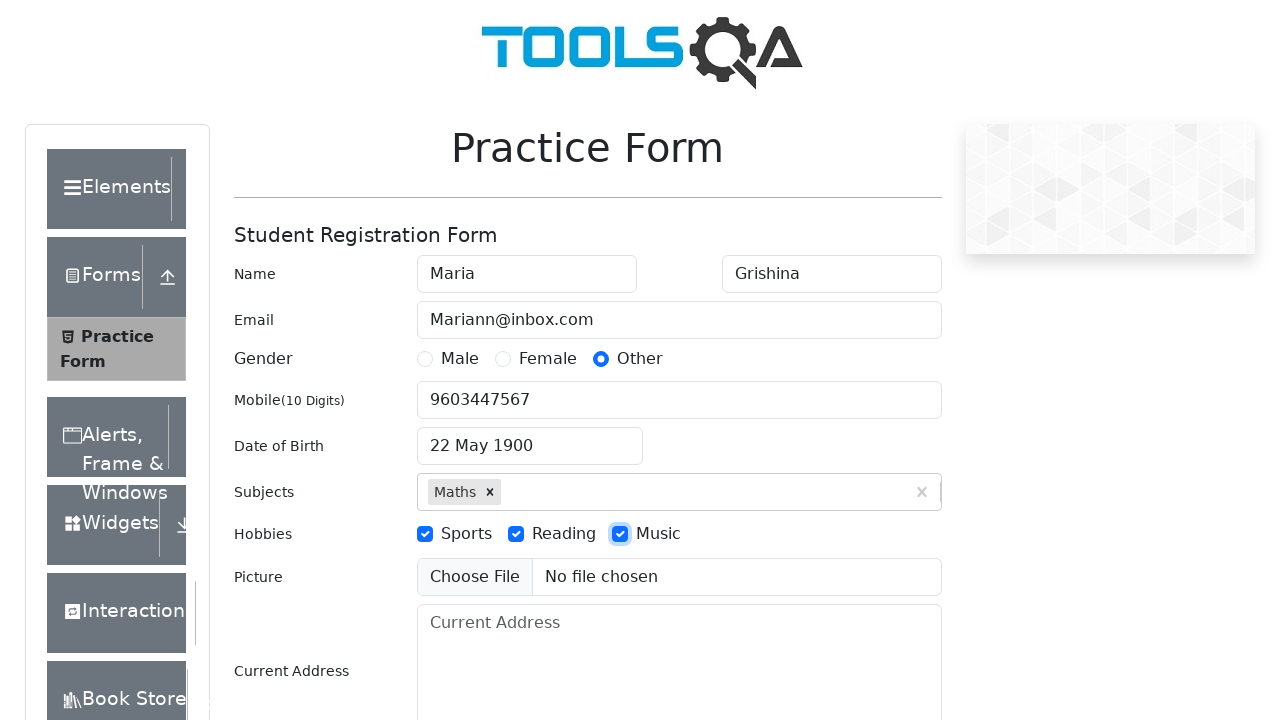

Filled current address with 'г. Пенза, ул. Щербакова 89' on #currentAddress
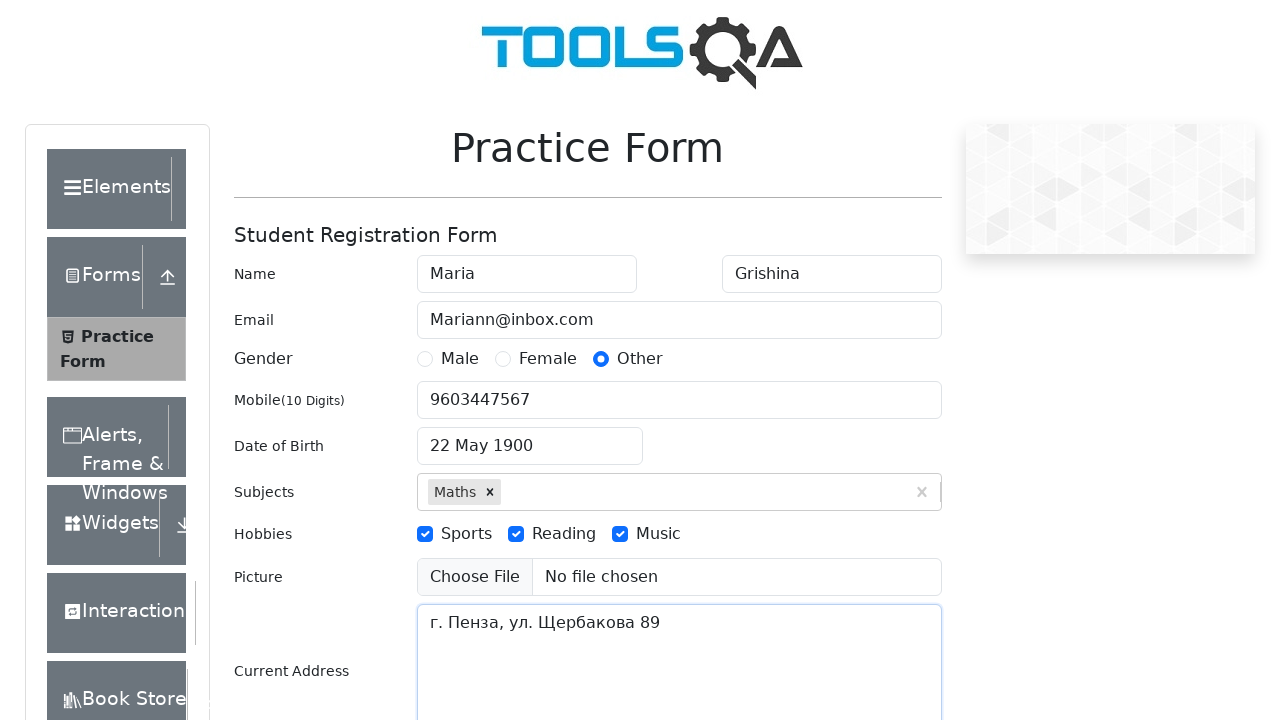

Filled state search input with 'n' on #react-select-3-input
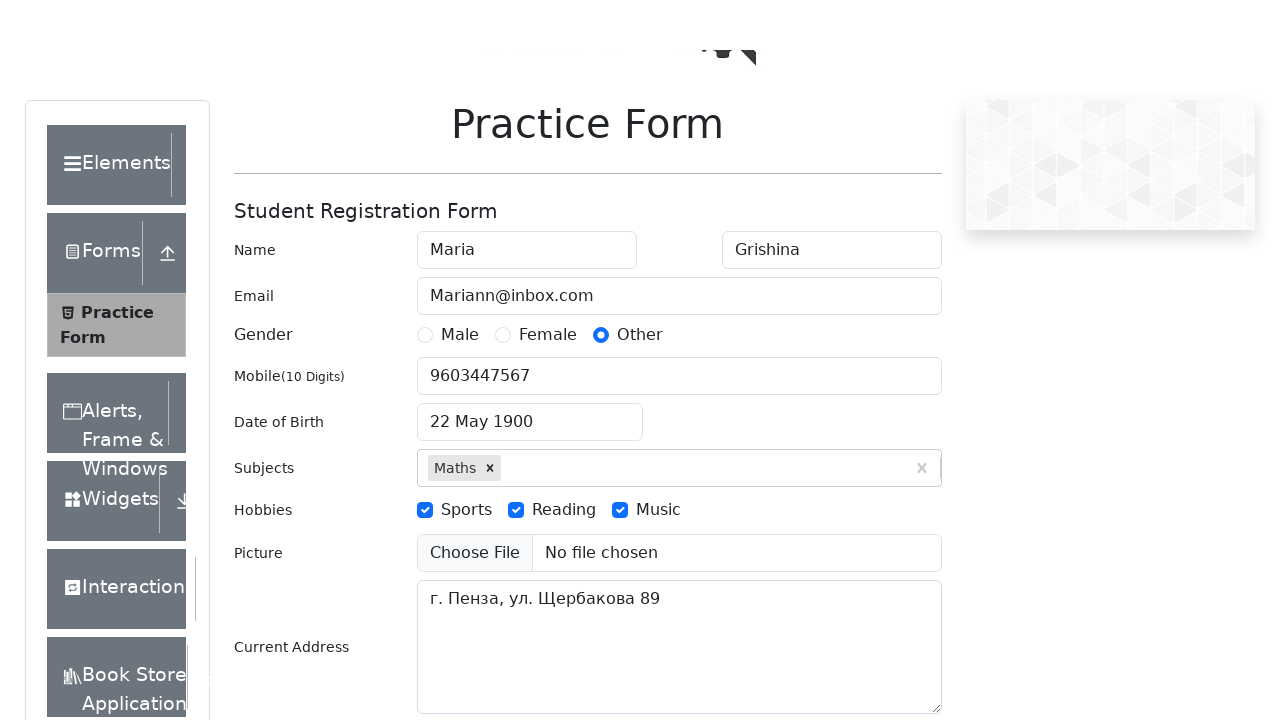

Selected state option after pressing Enter on #react-select-3-input
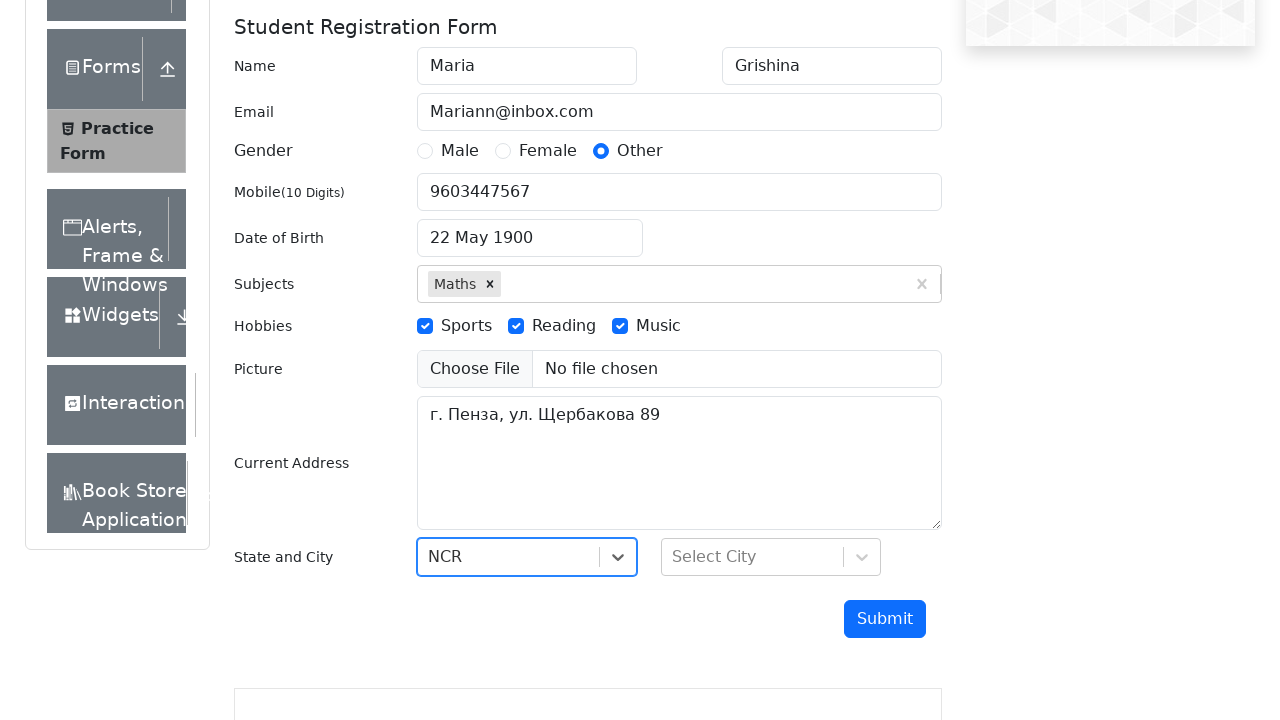

Filled city search input with 'a' on #react-select-4-input
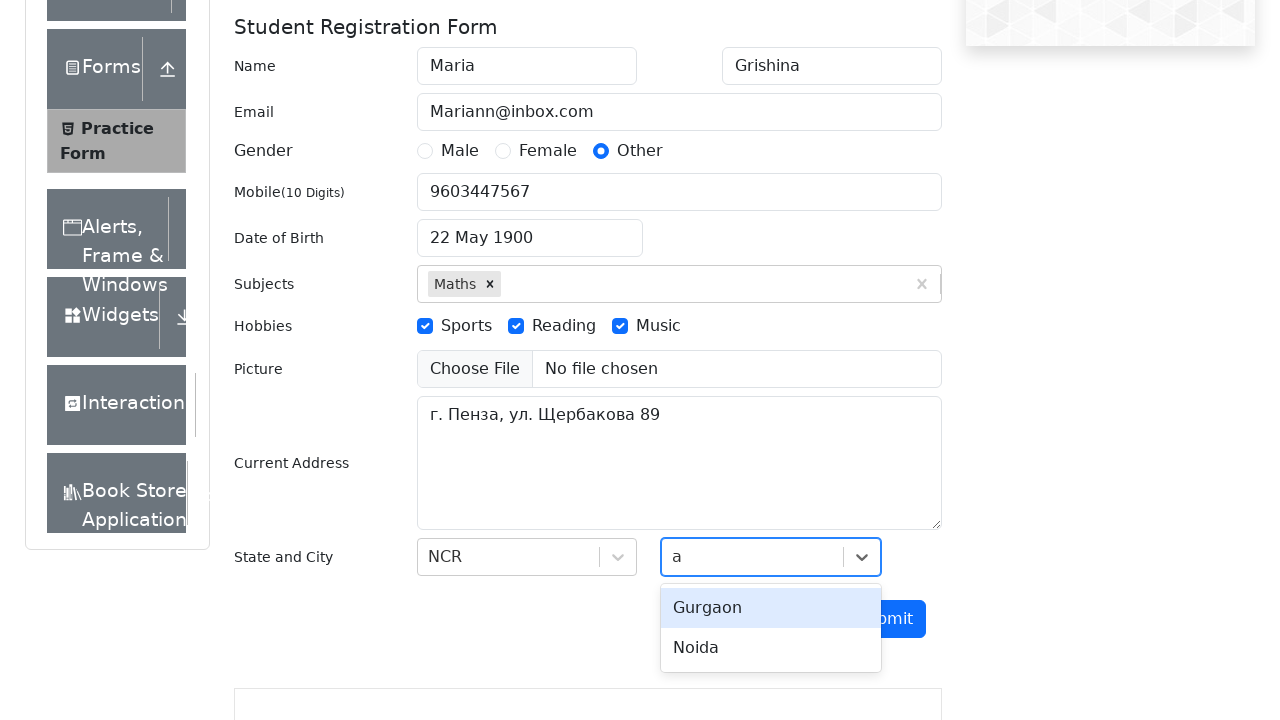

Selected city option after pressing Enter on #react-select-4-input
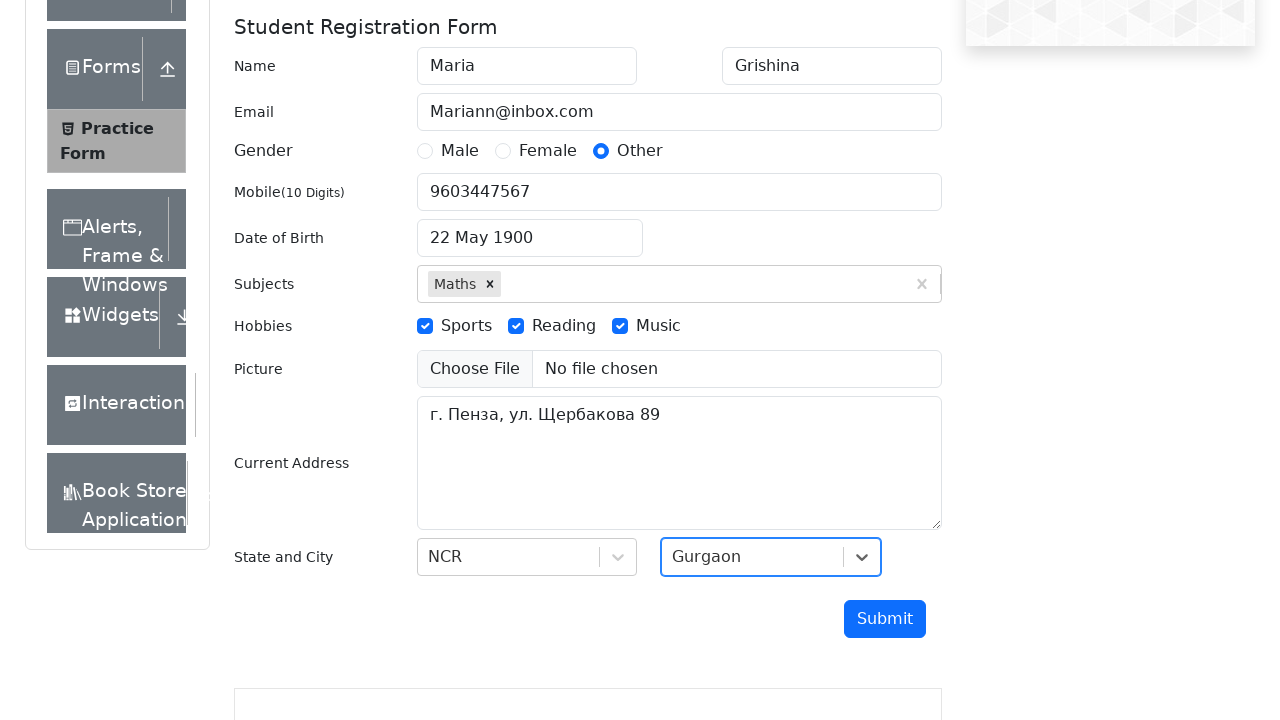

Clicked submit button to complete form registration at (885, 619) on #submit
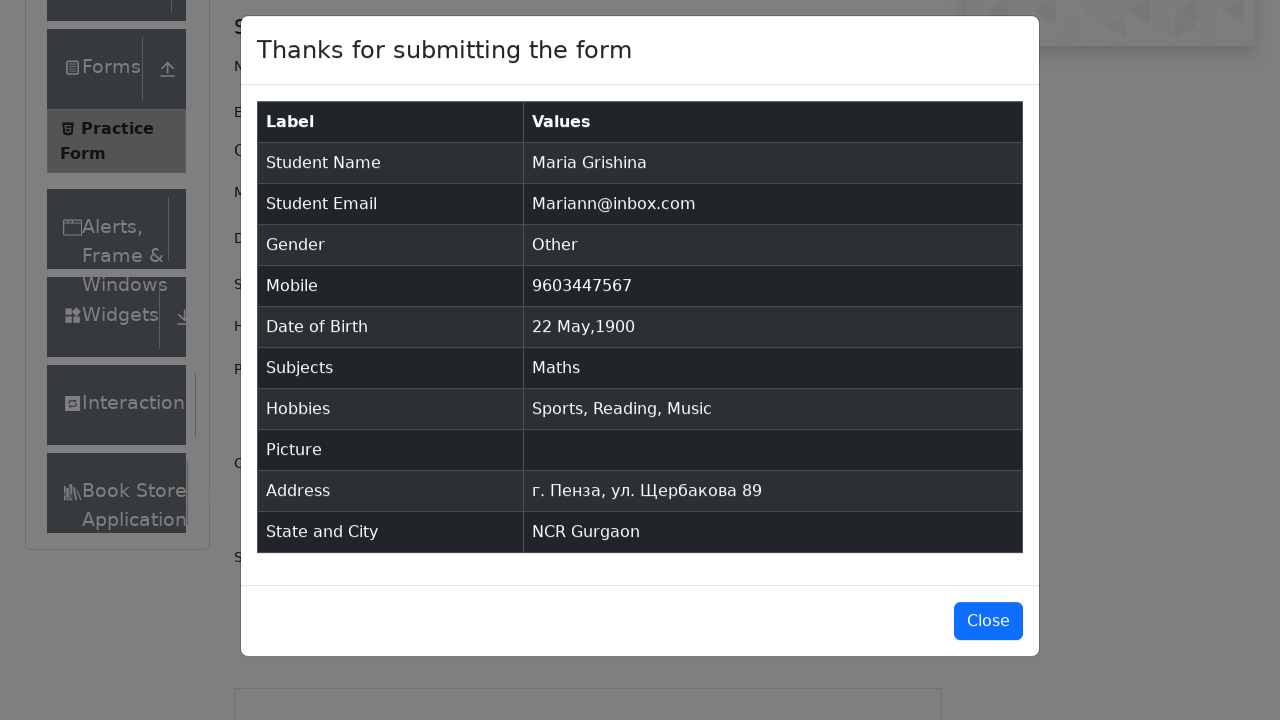

Confirmation modal with submitted data loaded
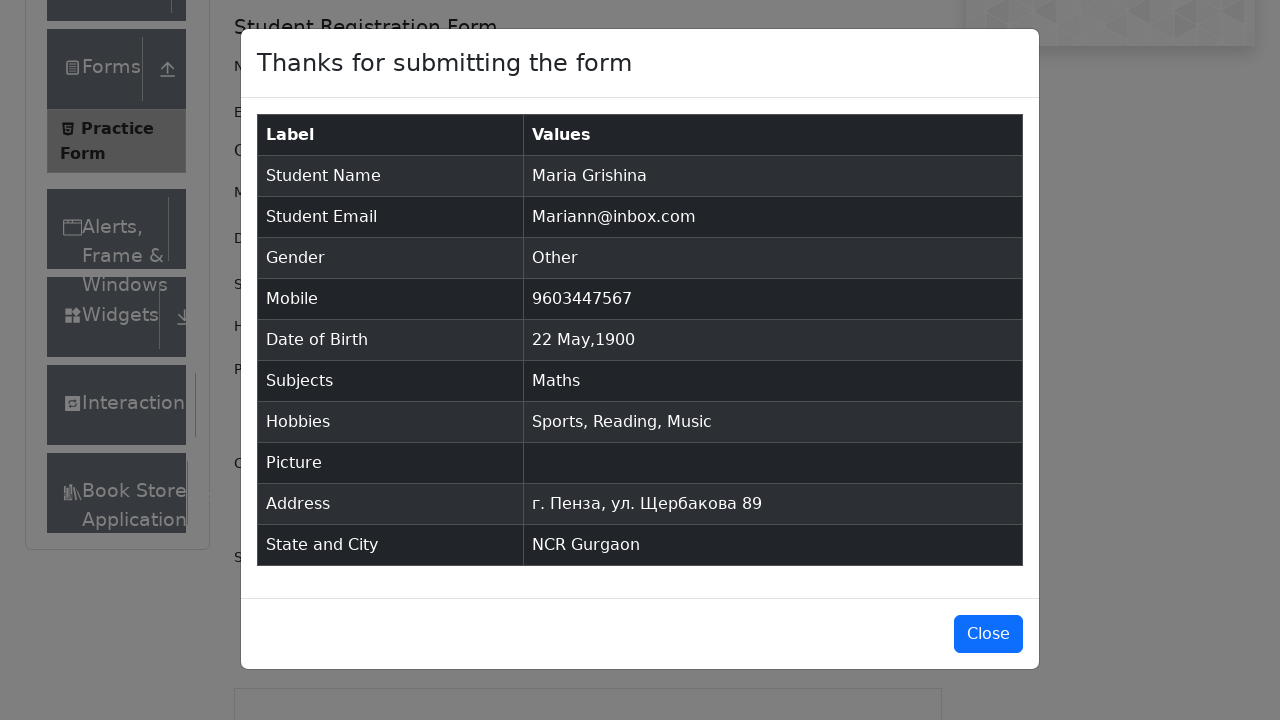

Closed confirmation modal at (988, 634) on #closeLargeModal
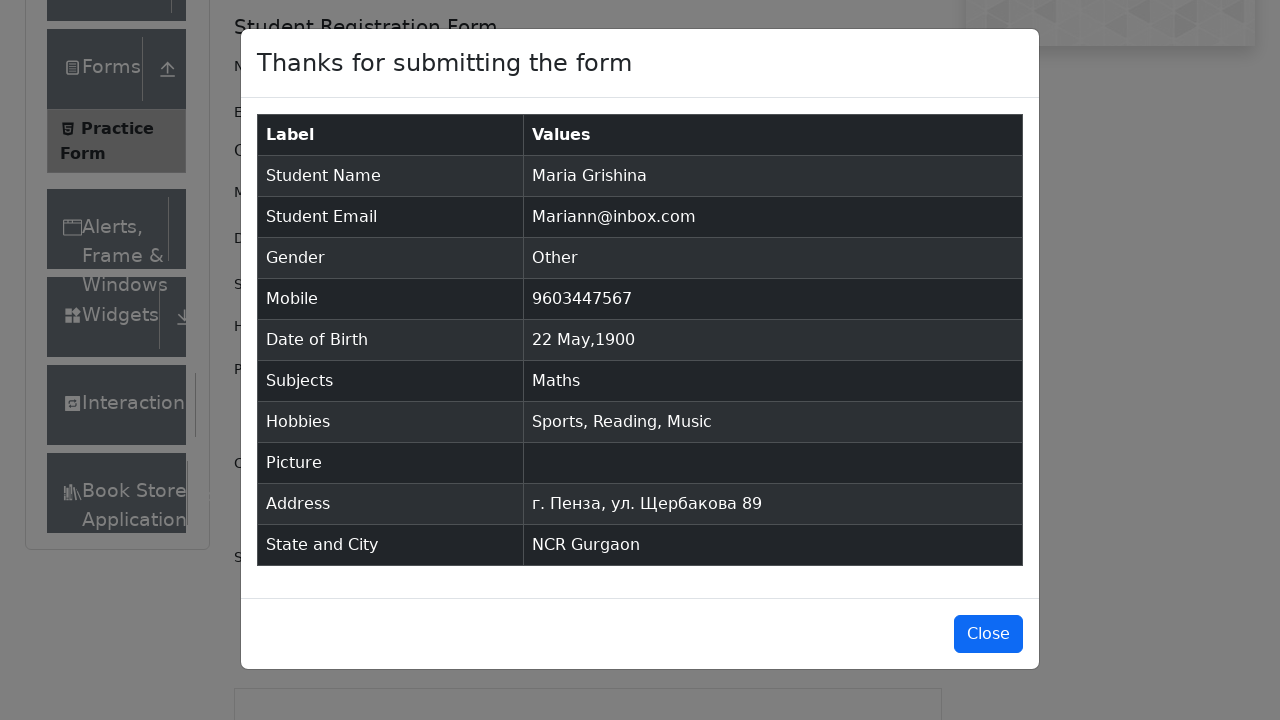

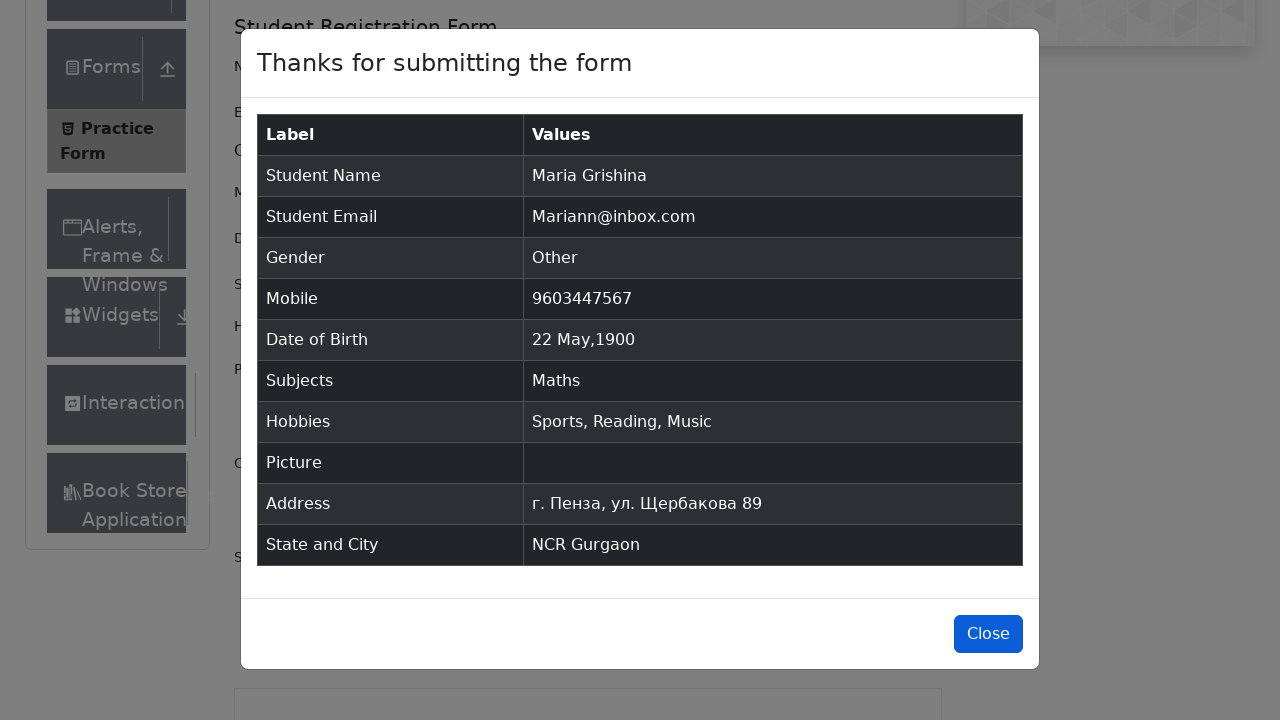